Tests browser navigation by visiting GTmetrix, then WebPageTest, using back/forward browser navigation controls to switch between the two sites

Starting URL: https://gtmetrix.com/

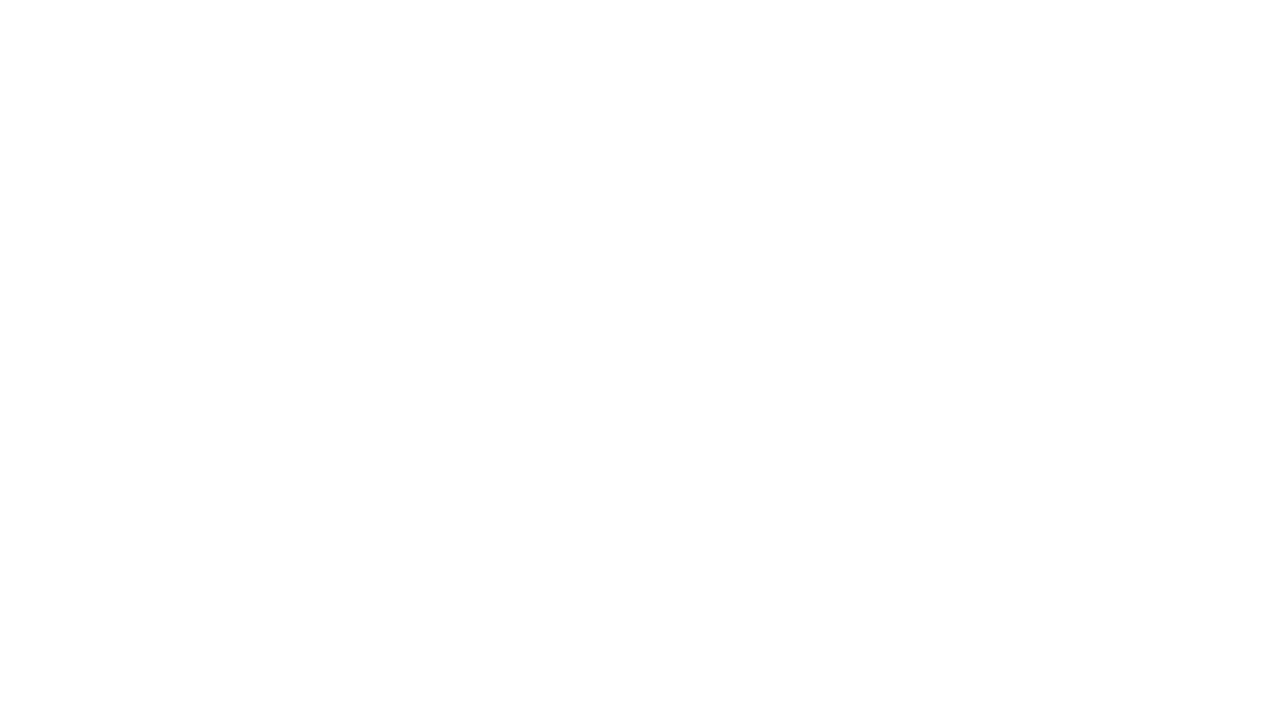

Navigated to WebPageTest website
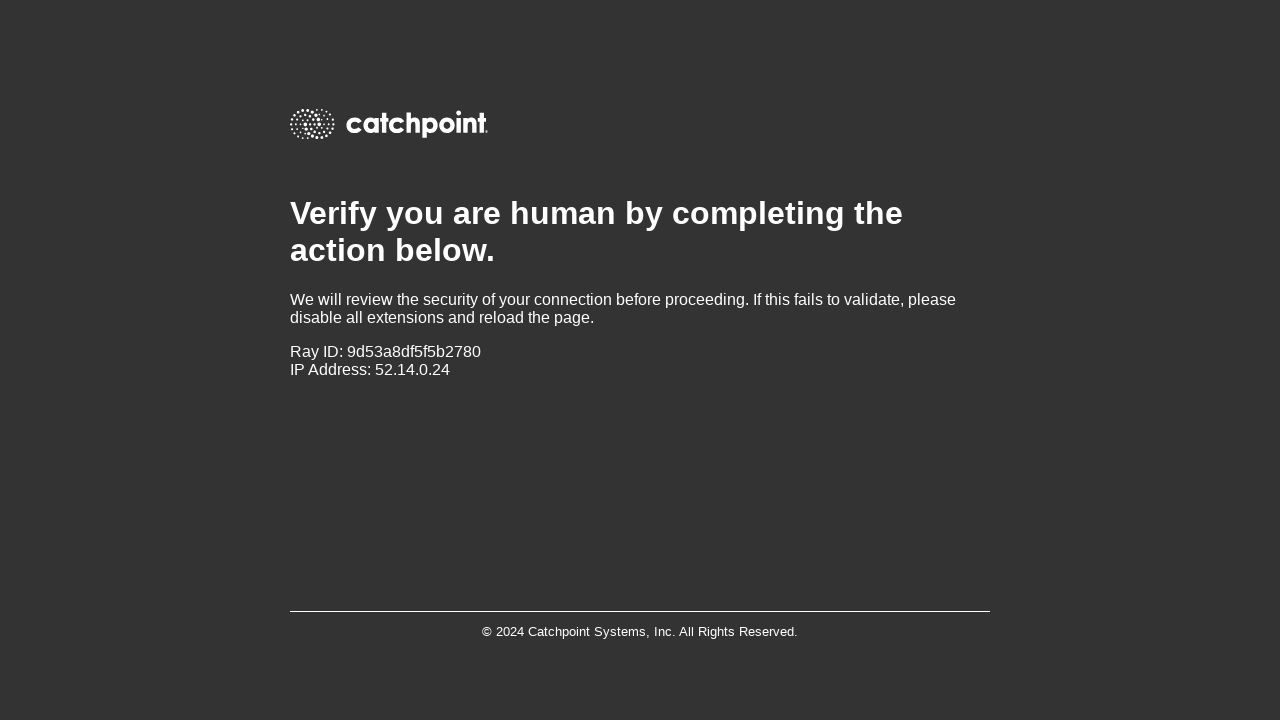

WebPageTest page loaded completely
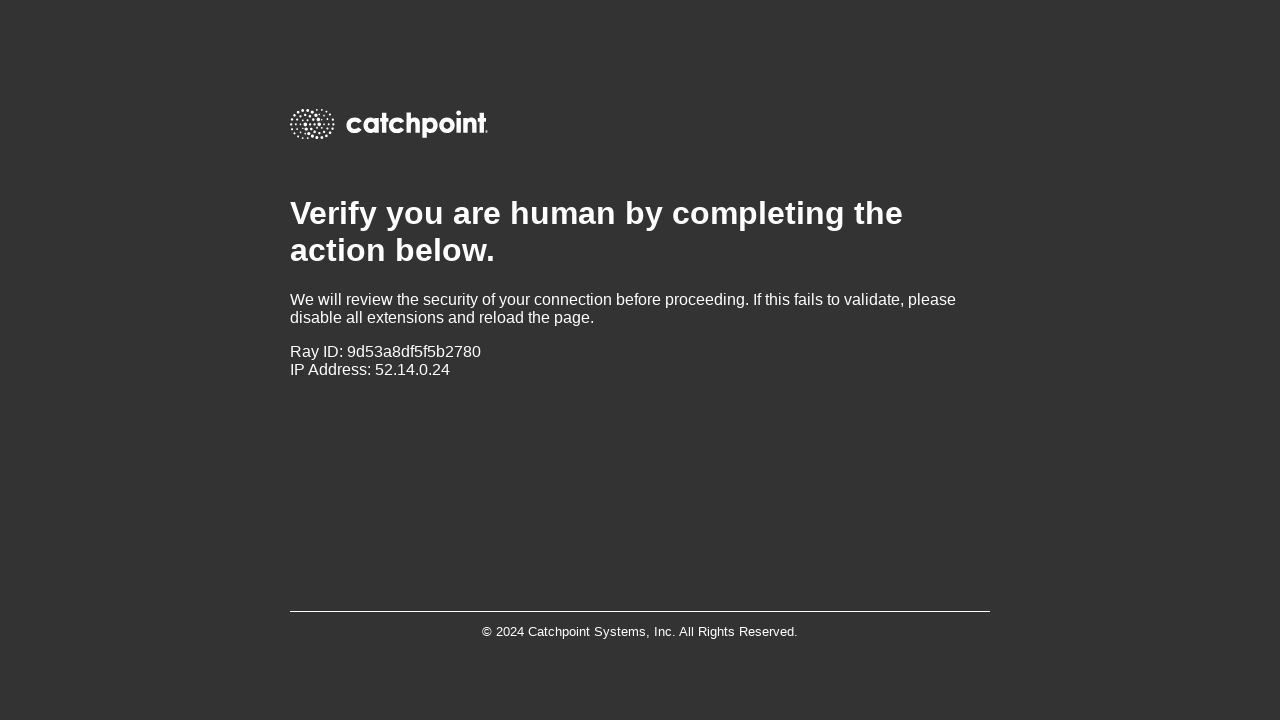

Navigated back to GTmetrix using browser back button
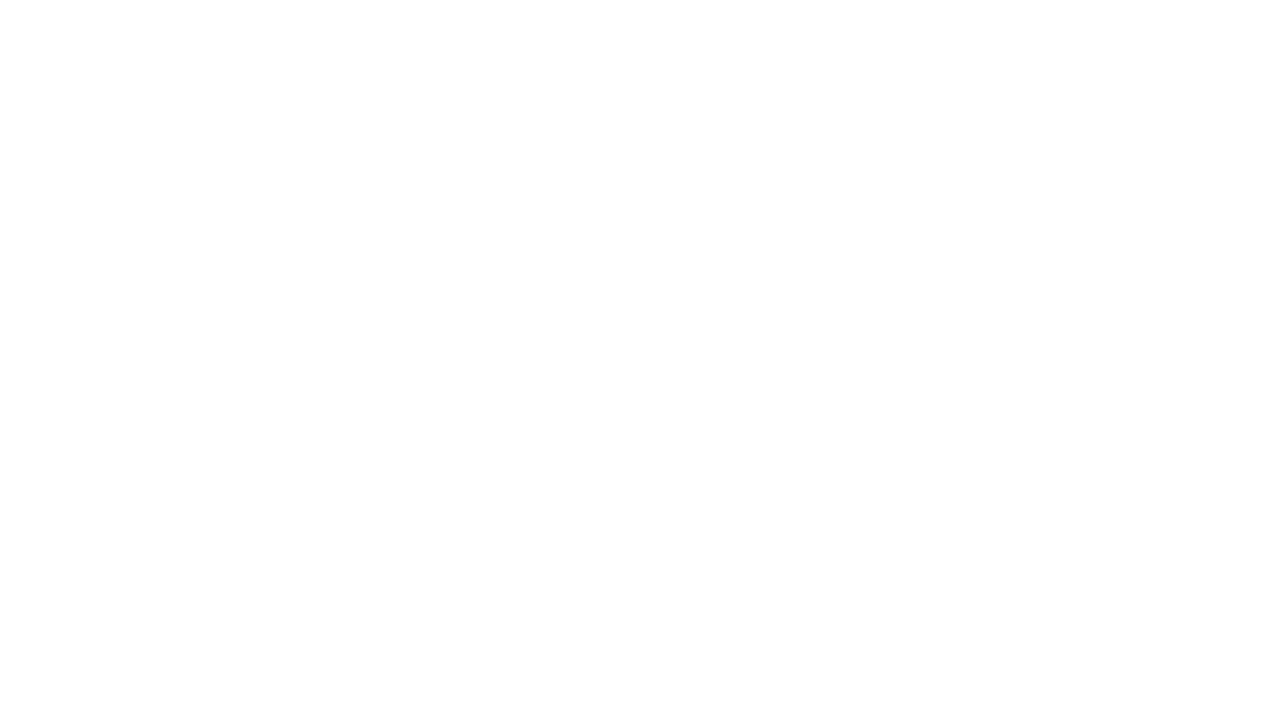

GTmetrix page loaded completely
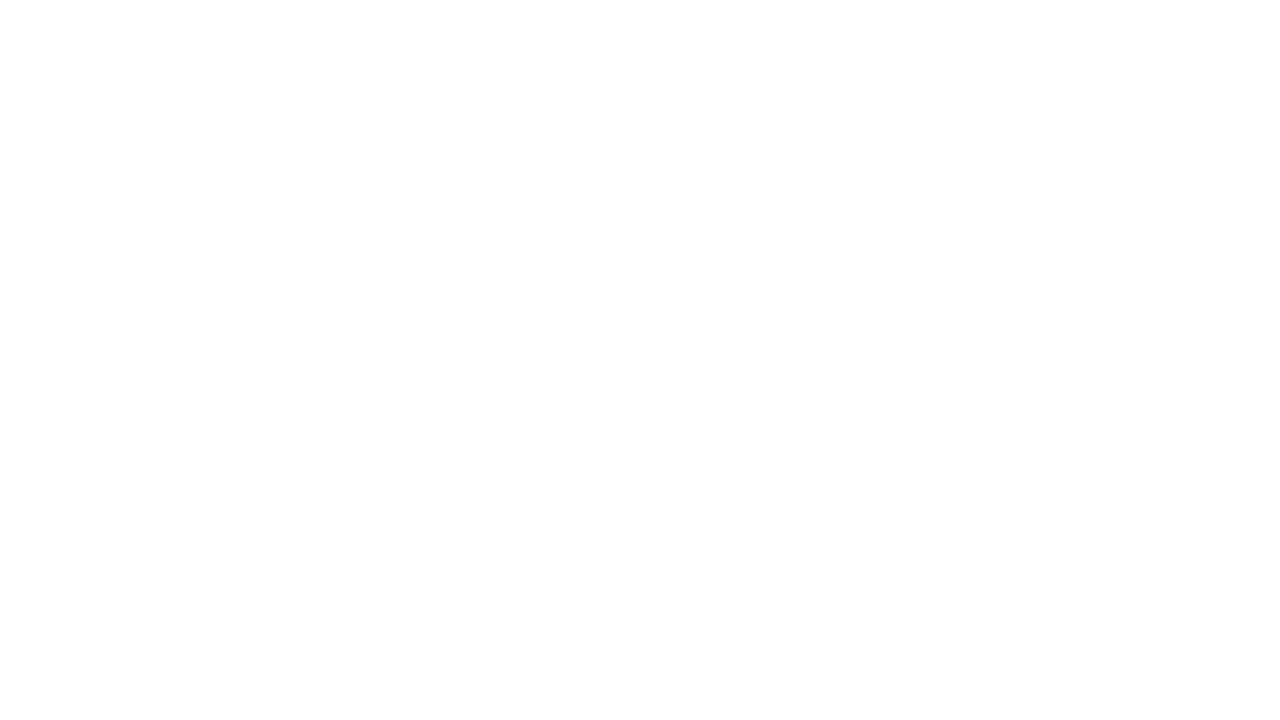

Navigated forward to WebPageTest using browser forward button
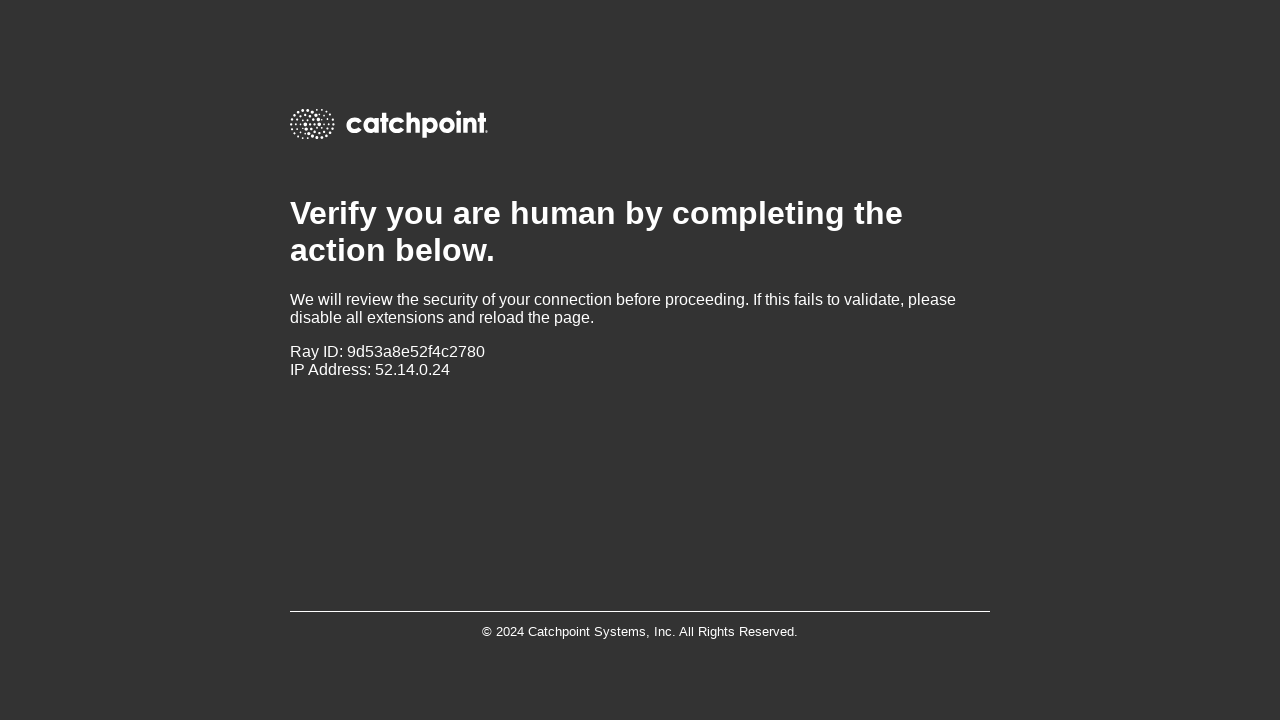

WebPageTest page loaded completely after forward navigation
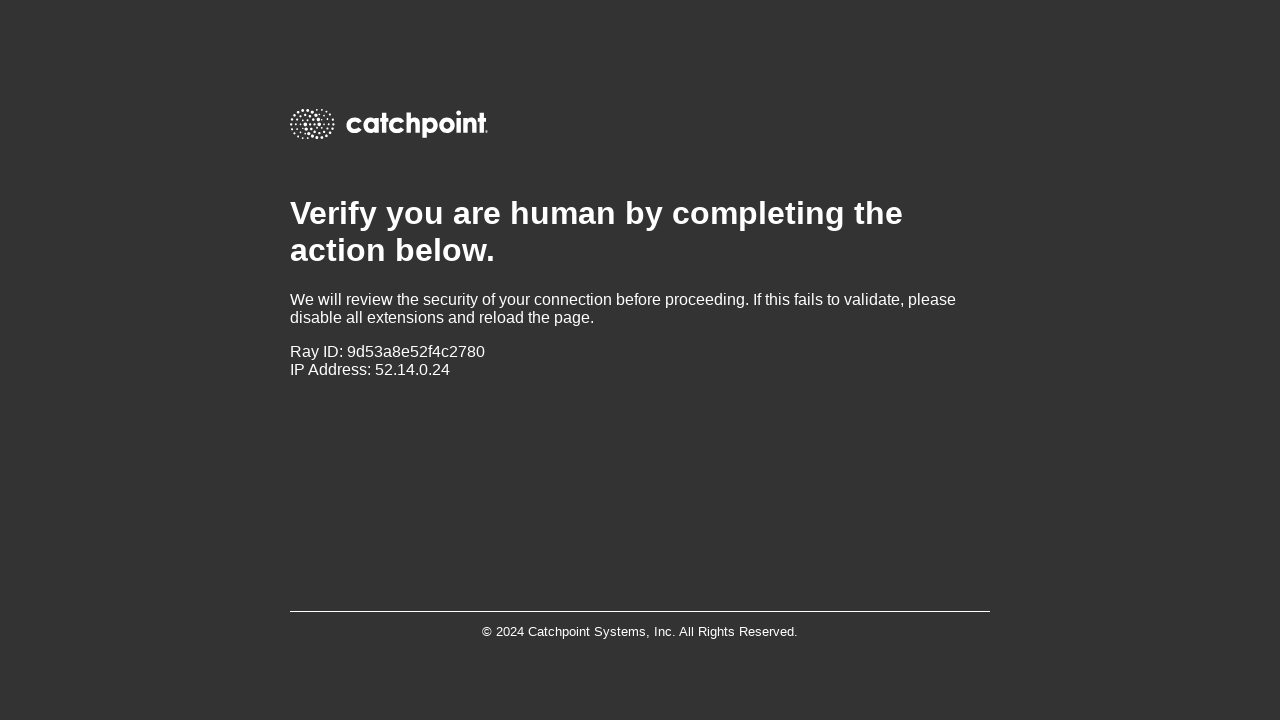

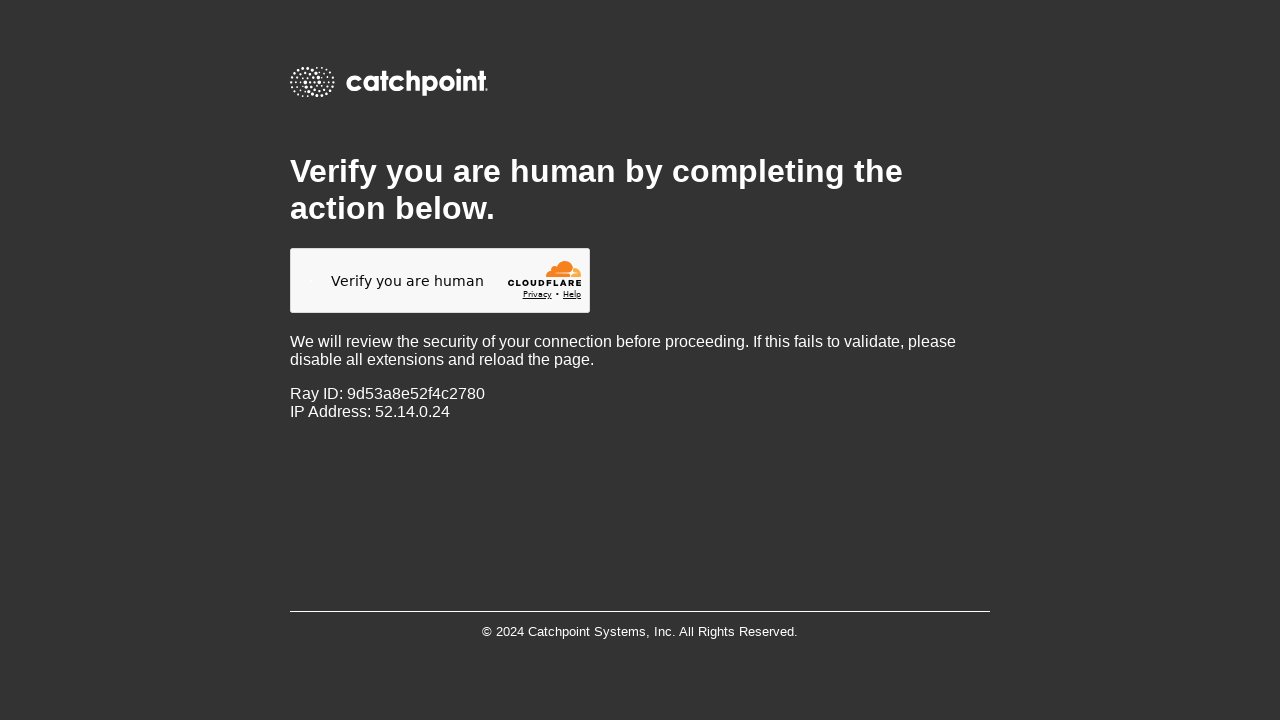